Verifies that the login page loads correctly and the "Log In" button is present with the expected text/value attribute.

Starting URL: https://login1.nextbasecrm.com/

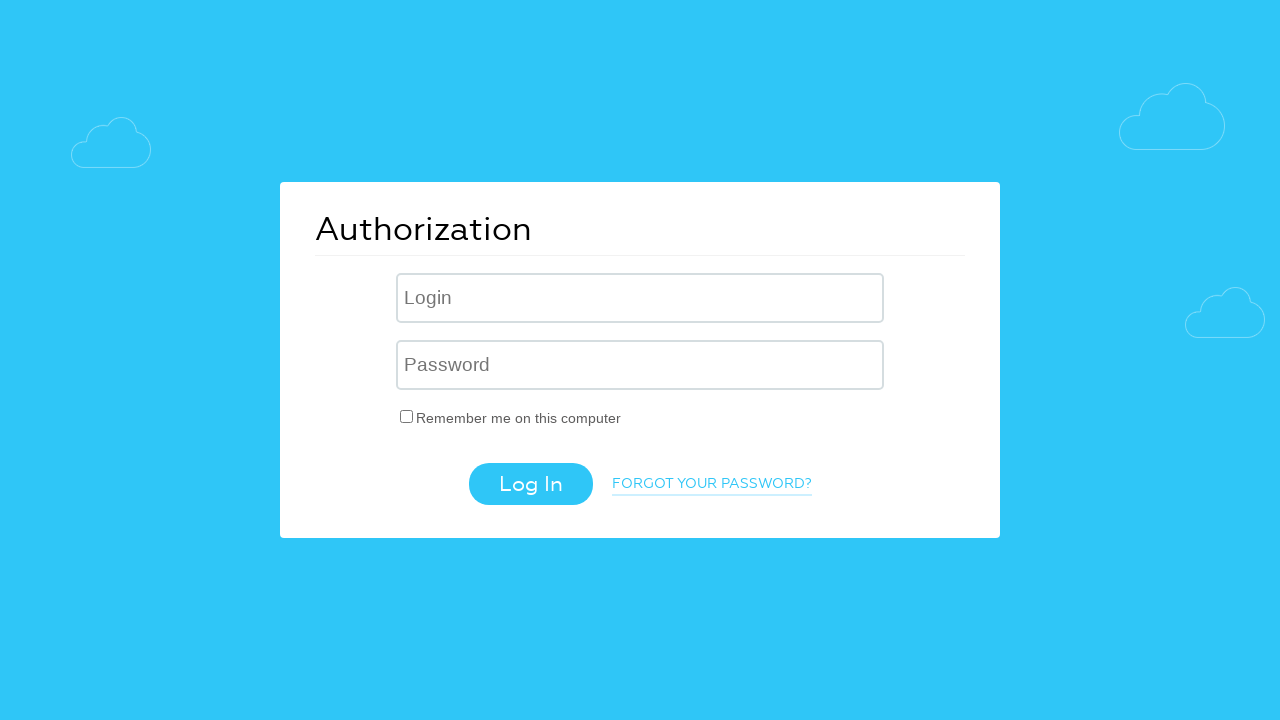

Located Log In button by input[value='Log In'] selector
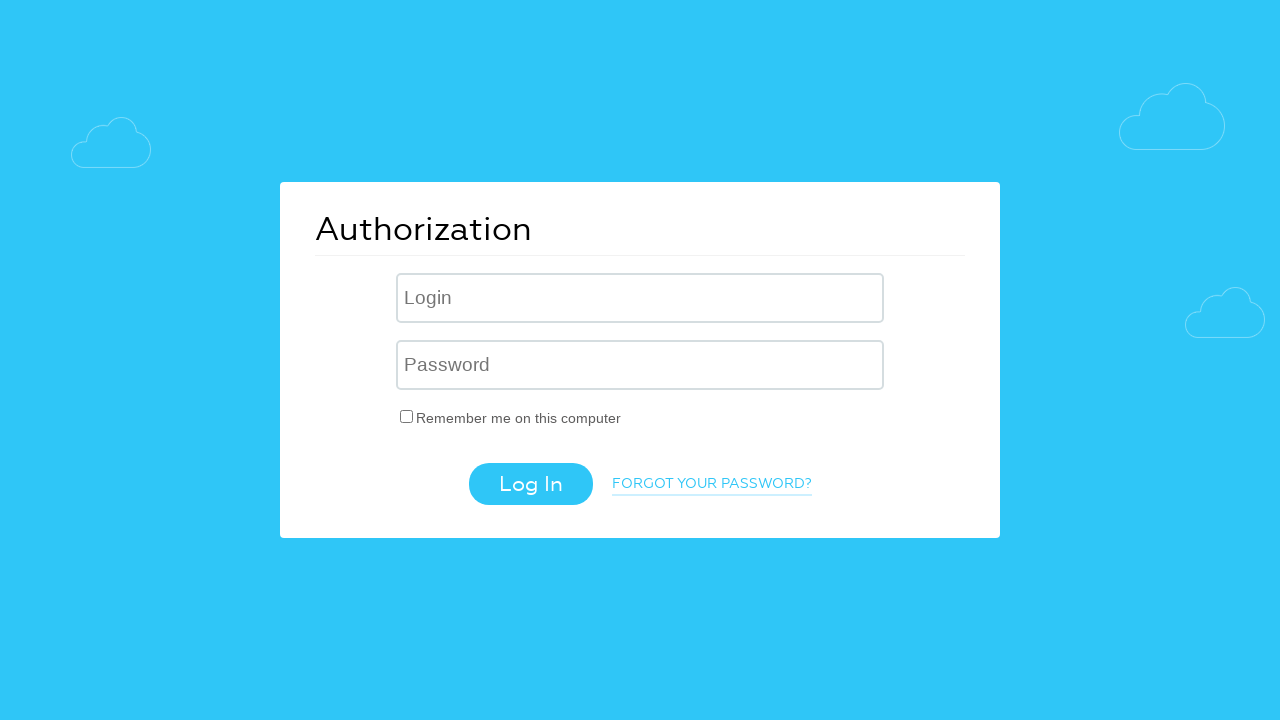

Log In button is now visible
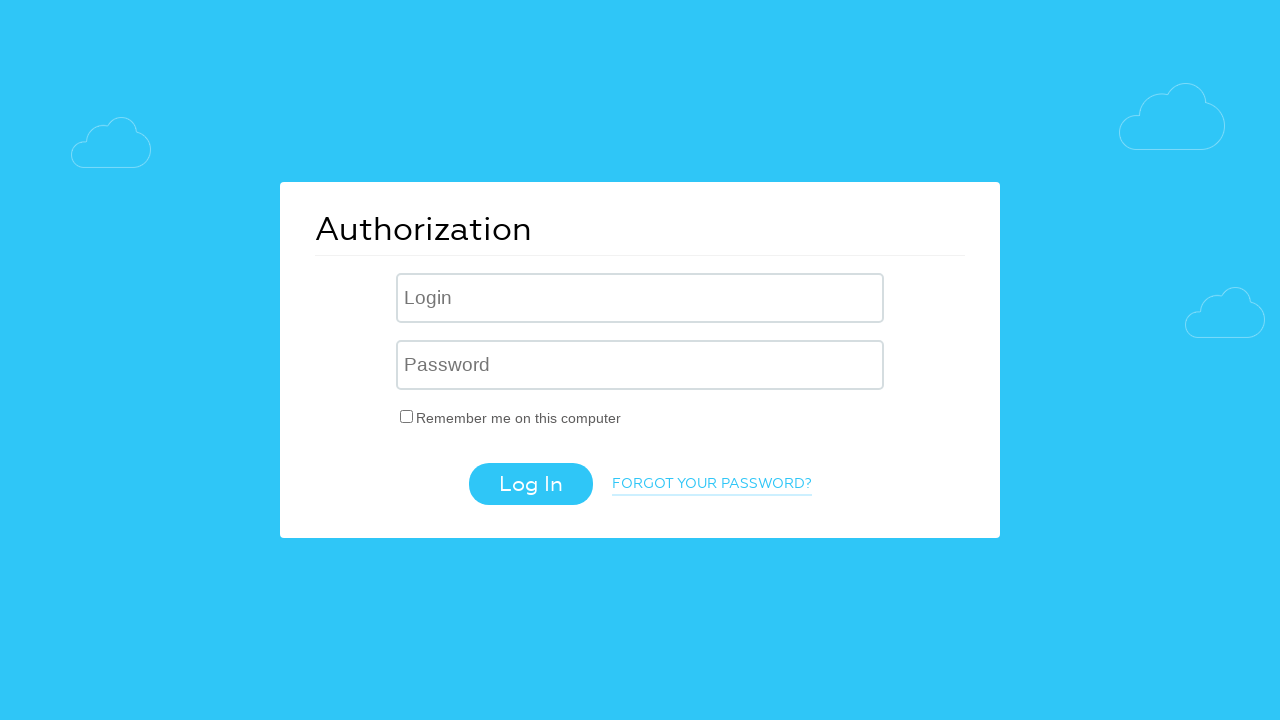

Asserted Log In button has correct value attribute 'Log In'
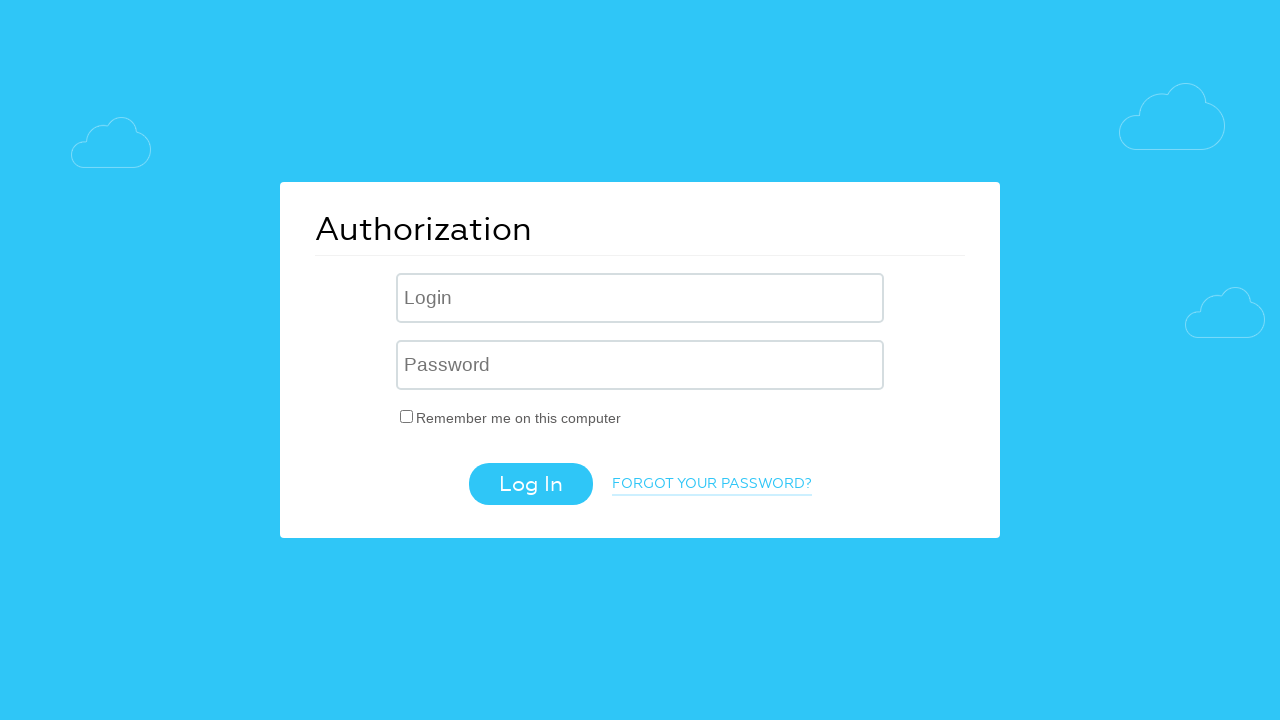

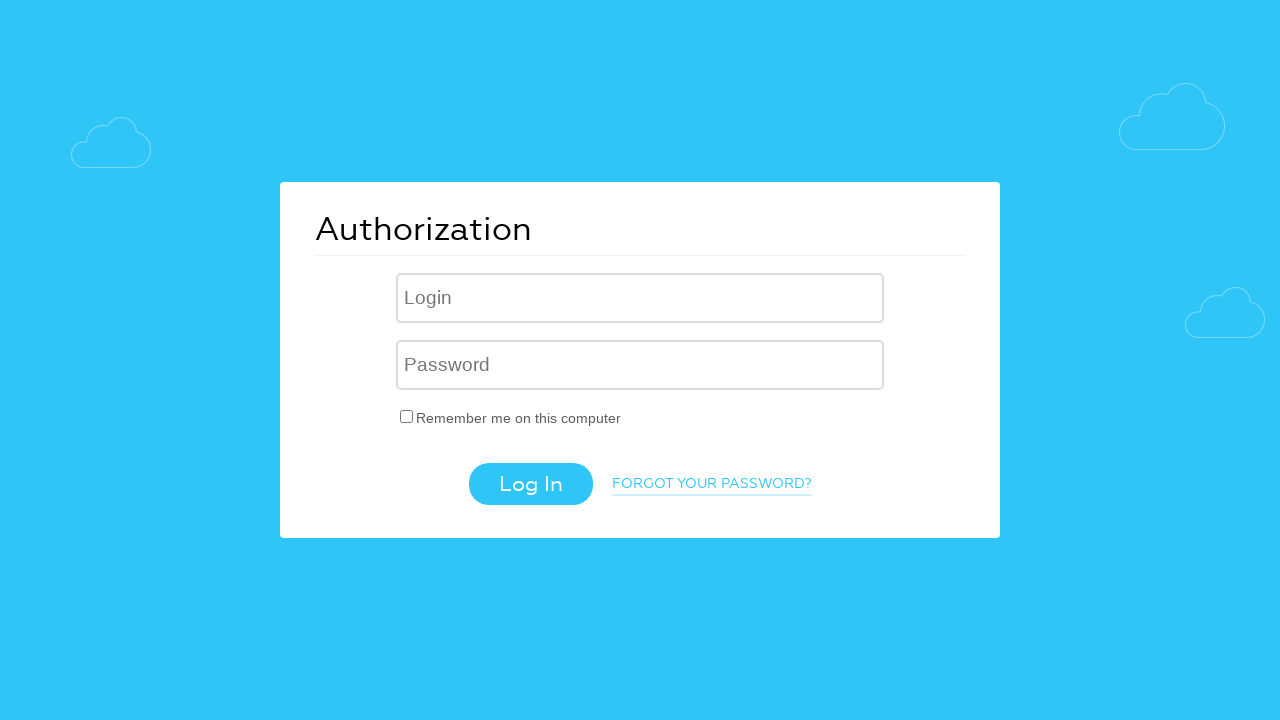